Tests browser window manipulation by navigating to Booking.com and resizing the window

Starting URL: https://www.booking.com/

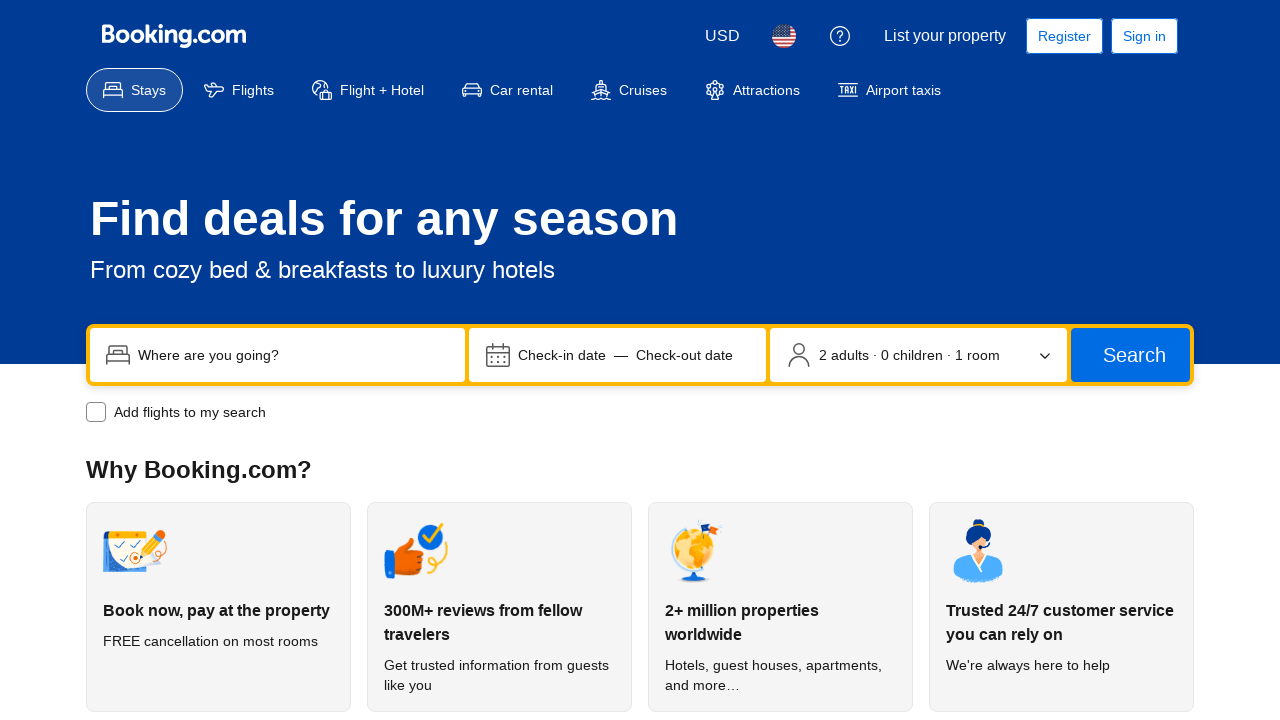

Set viewport size to 1920x1080 (maximized)
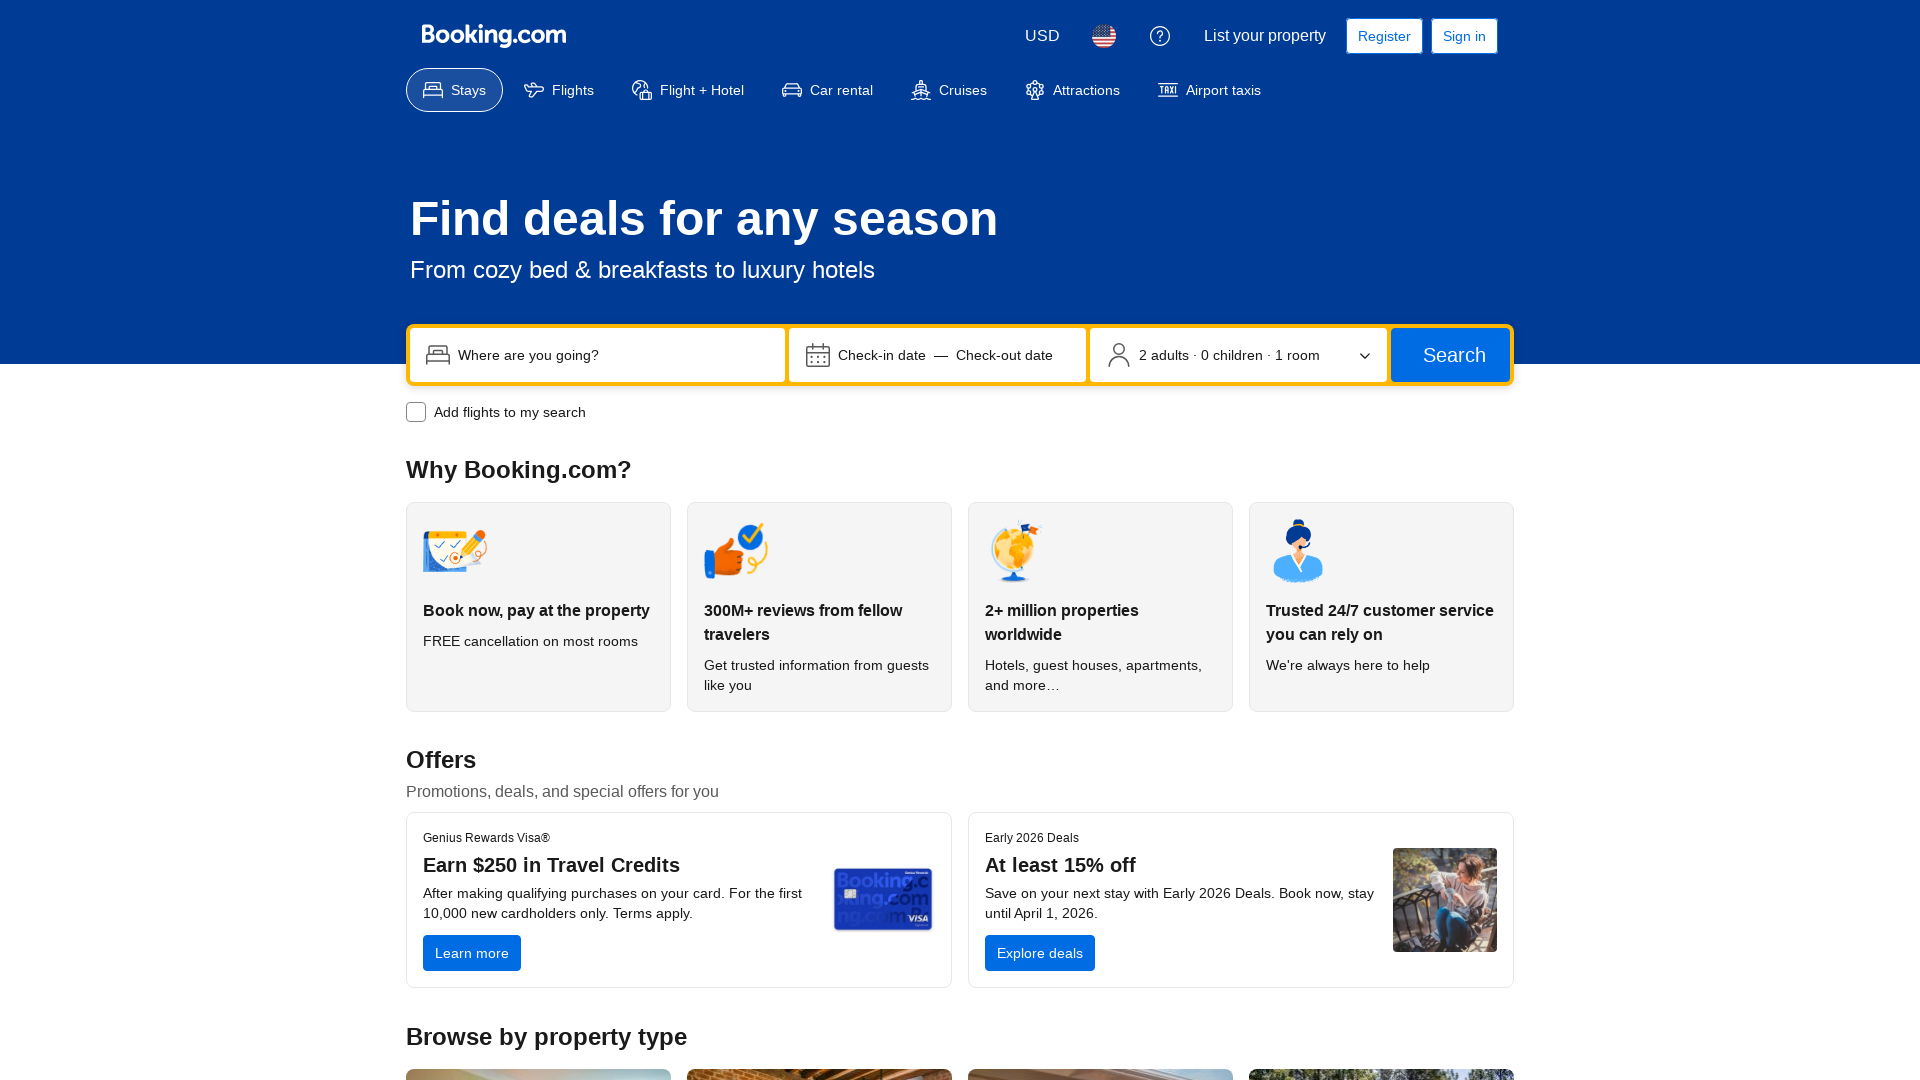

Resized viewport to 600x800 (smaller dimensions)
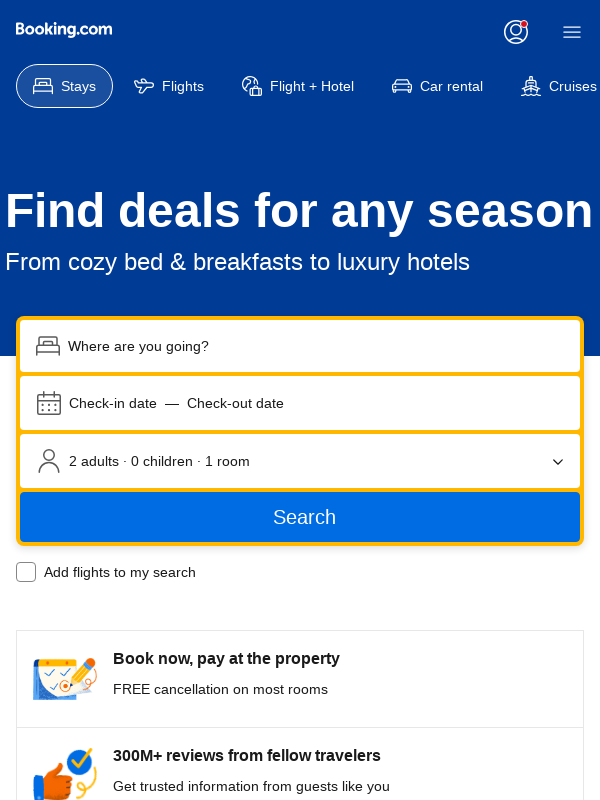

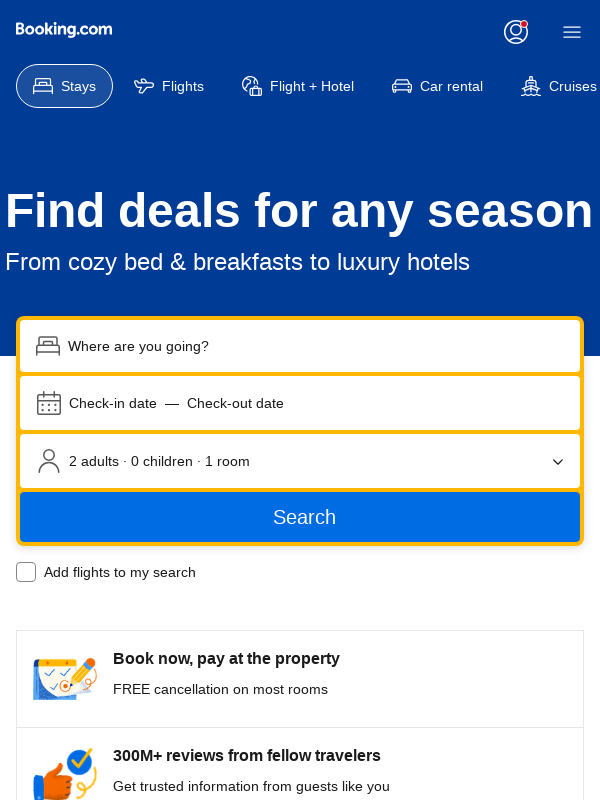